Tests checkbox functionality by selecting and deselecting a checkbox, verifying its state changes correctly

Starting URL: https://rahulshettyacademy.com/AutomationPractice/

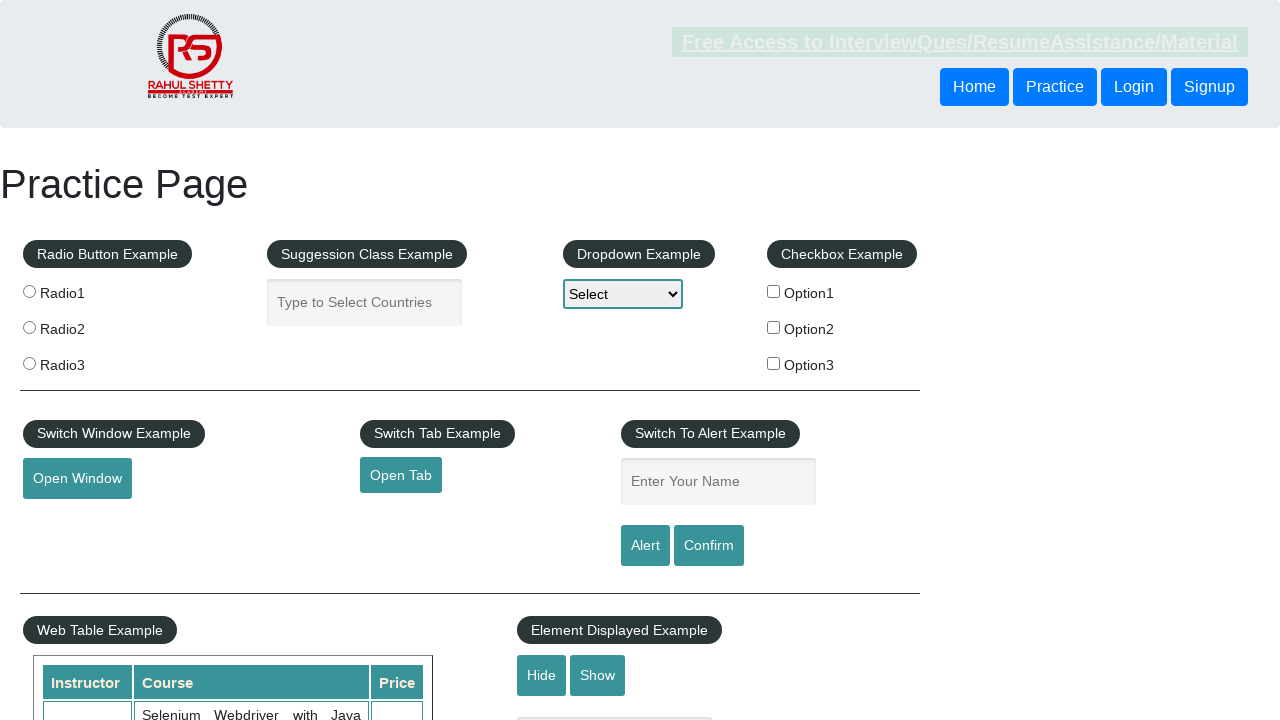

Clicked checkbox #checkBoxOption1 to select it at (774, 291) on #checkBoxOption1
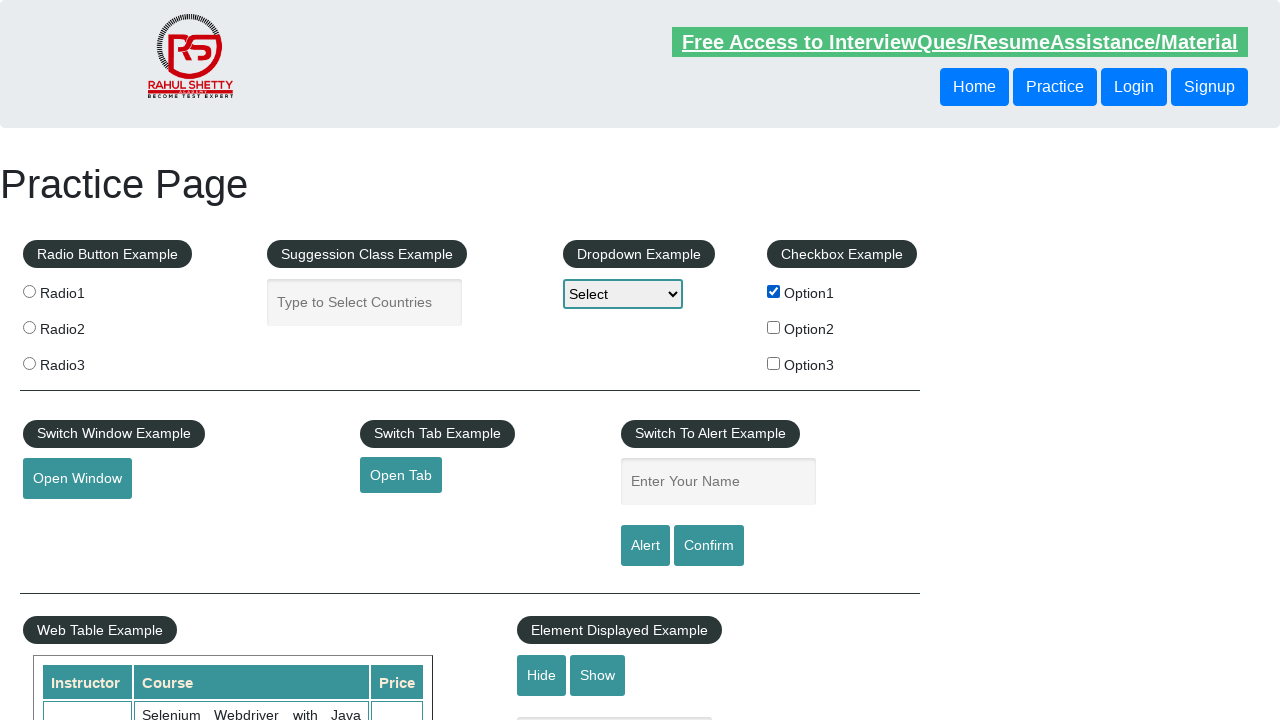

Verified that checkbox #checkBoxOption1 is selected
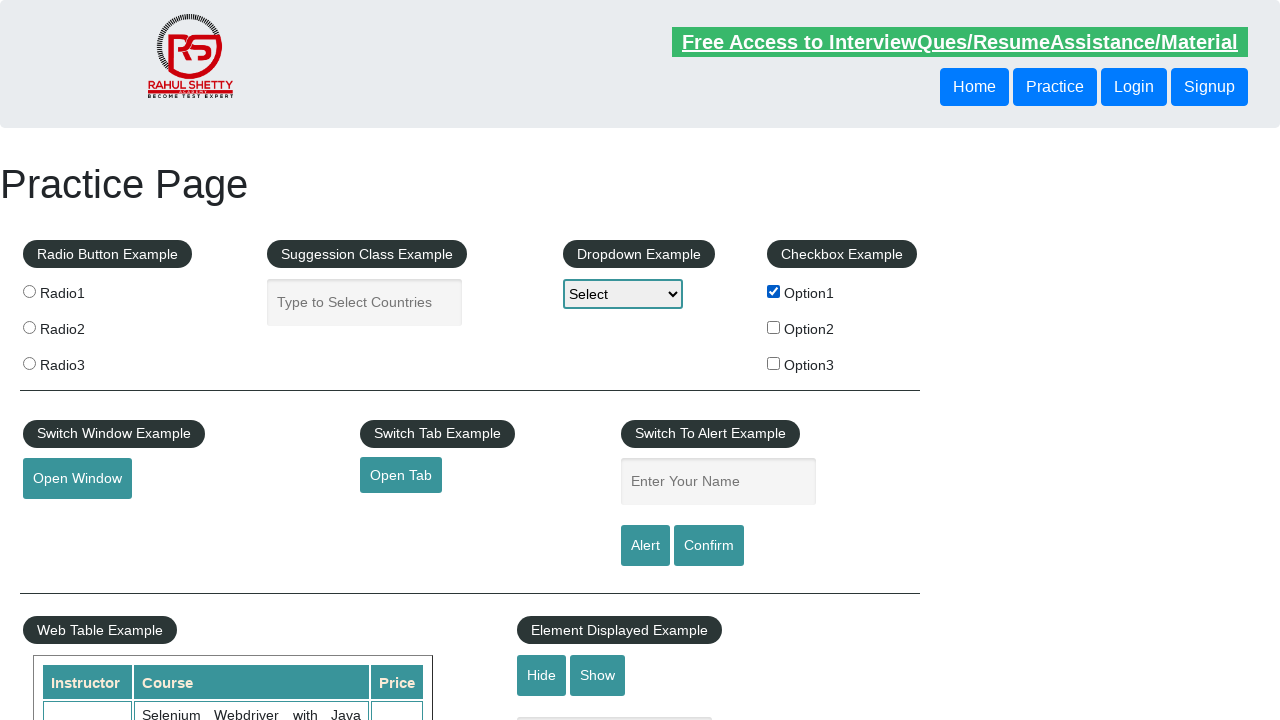

Clicked checkbox #checkBoxOption1 to deselect it at (774, 291) on #checkBoxOption1
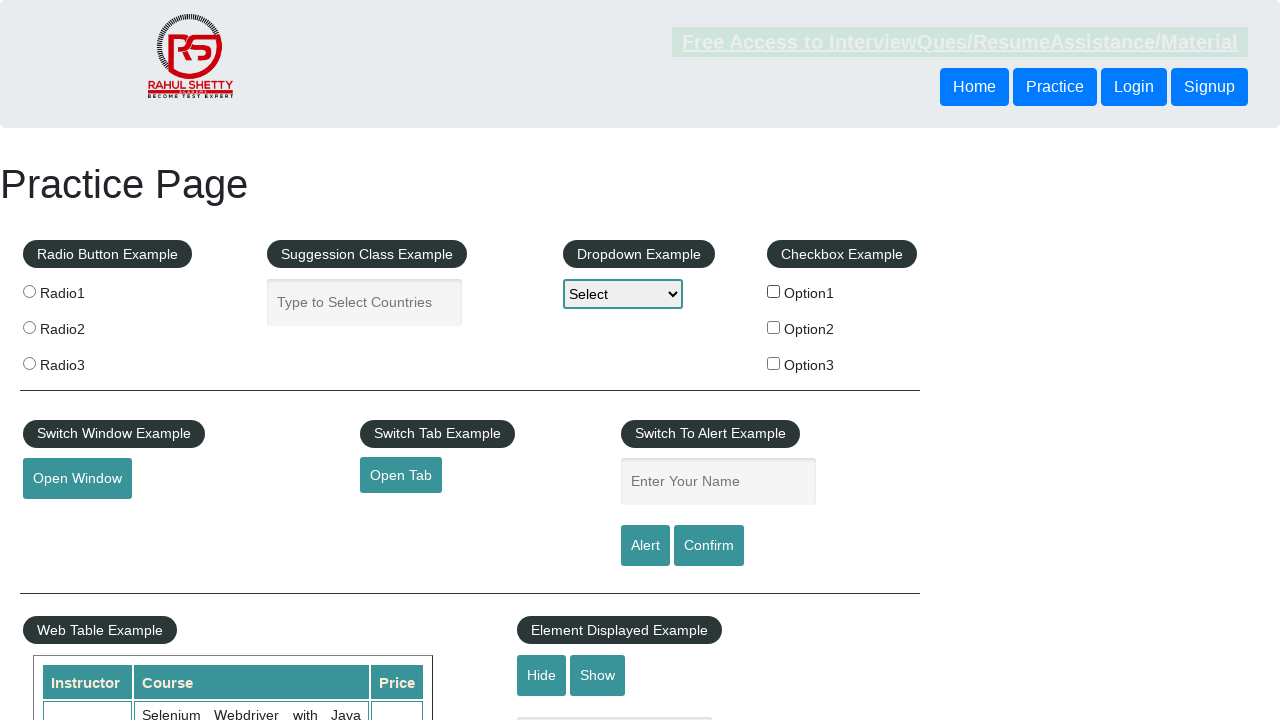

Verified that checkbox #checkBoxOption1 is deselected
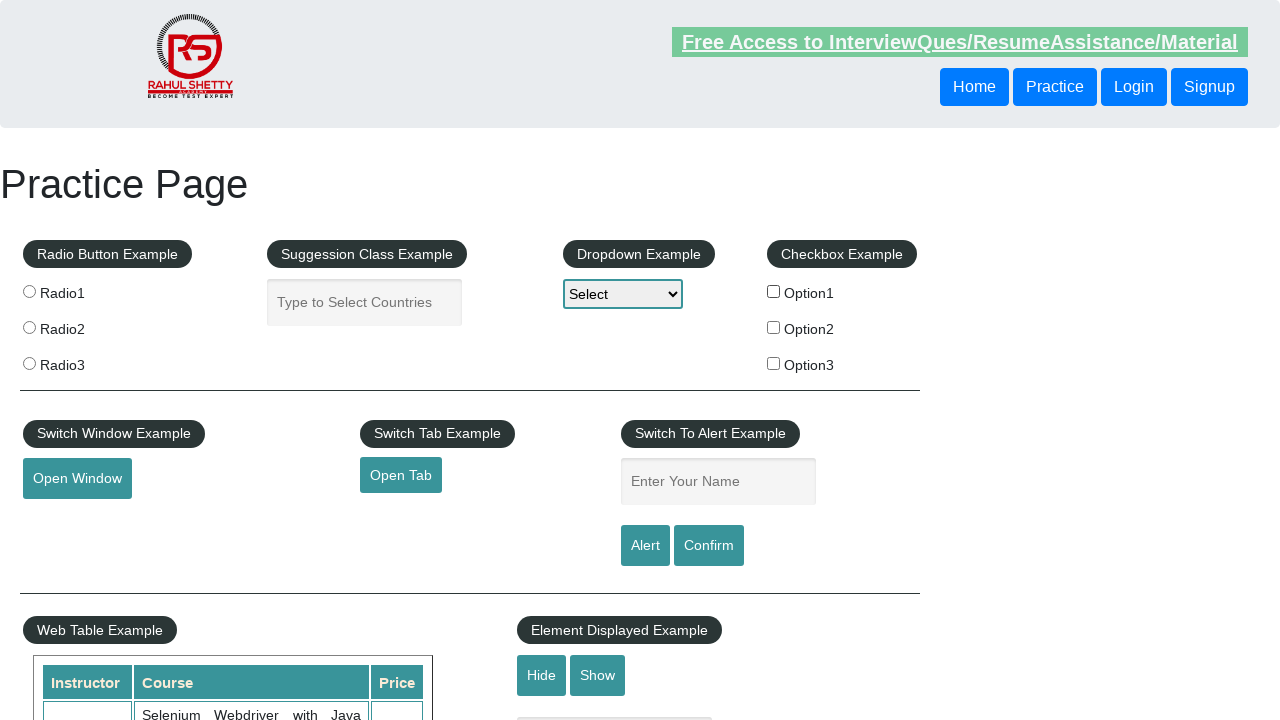

Located all checkboxes on the page
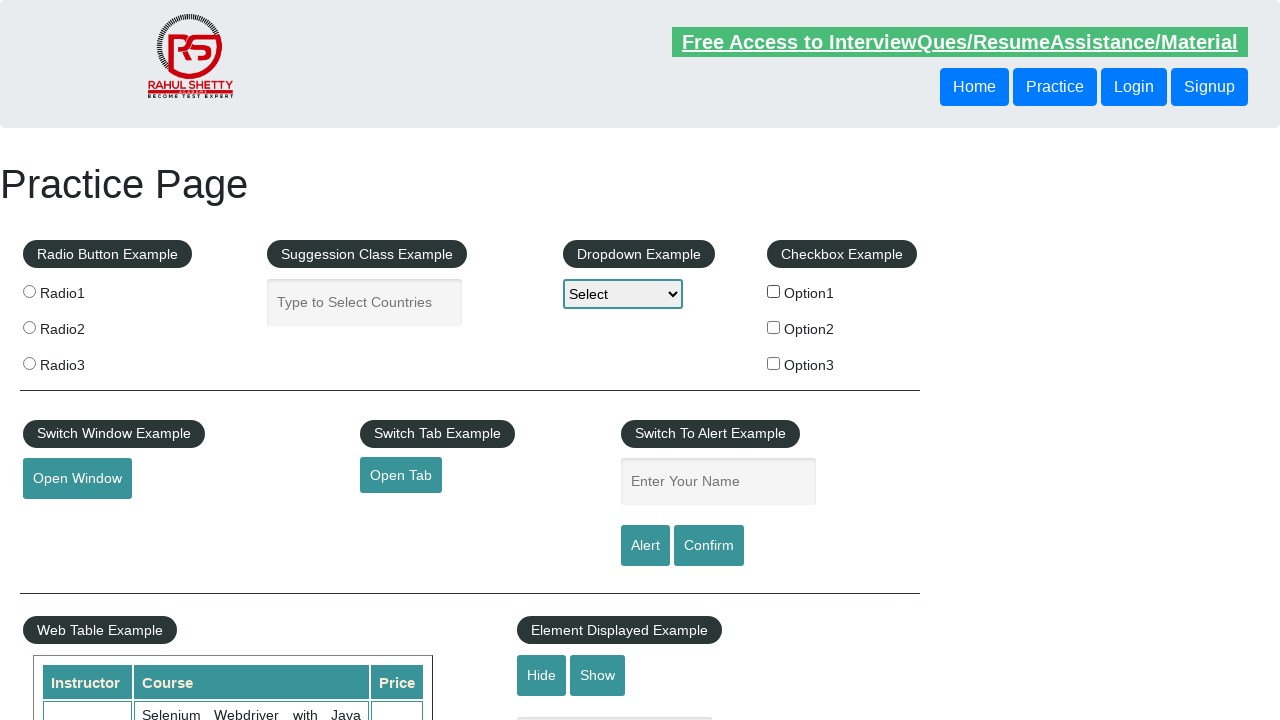

Retrieved count of all checkboxes: 3
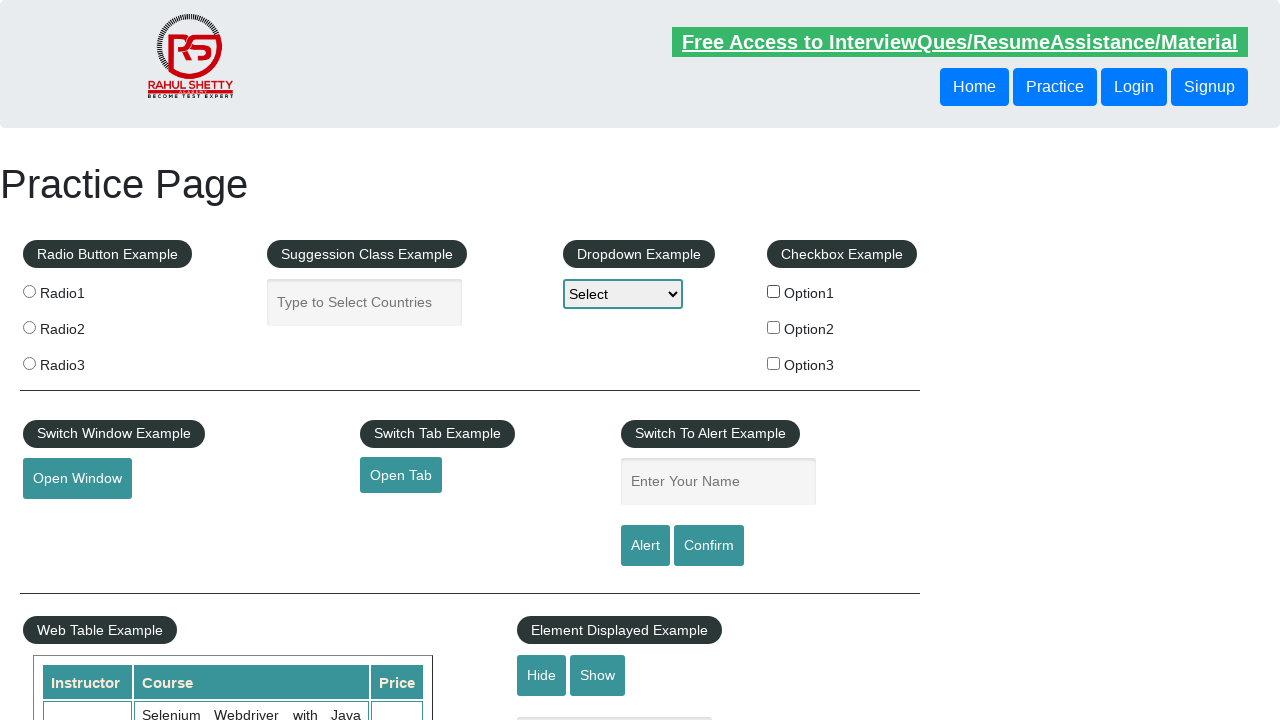

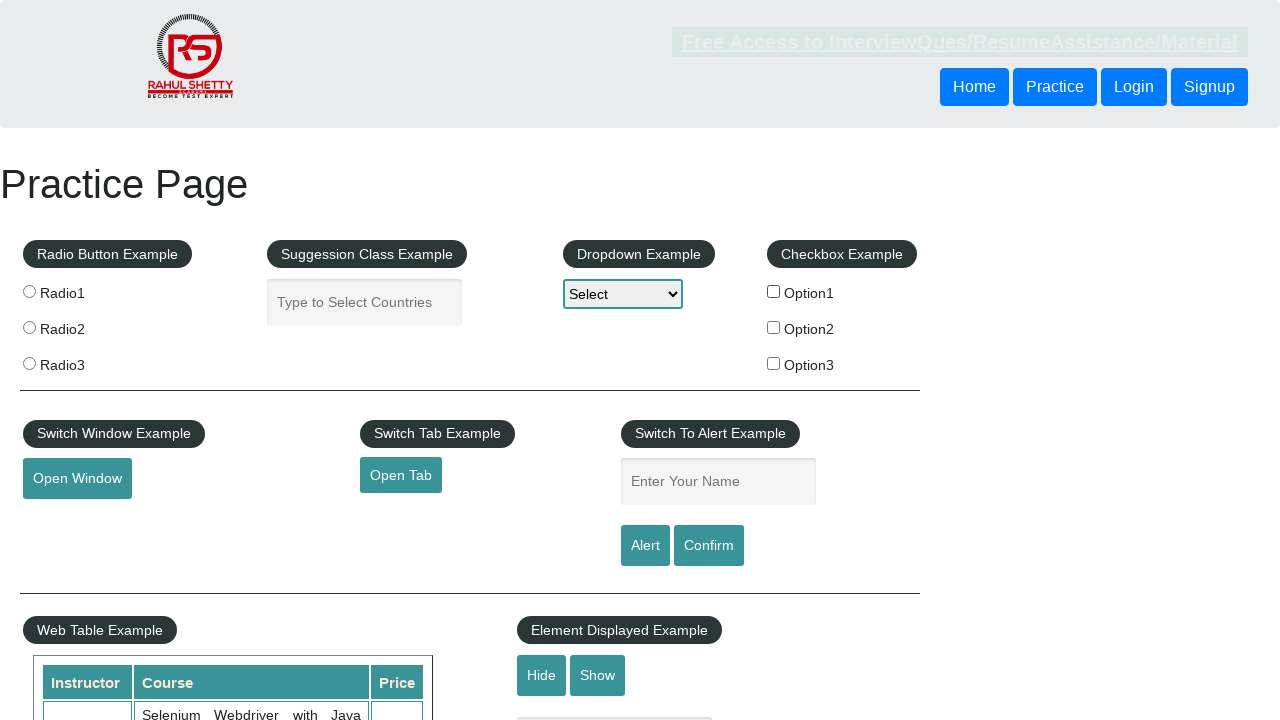